Tests explicit wait functionality by clicking a button and waiting for dynamically loaded content

Starting URL: http://the-internet.herokuapp.com/dynamic_loading/2

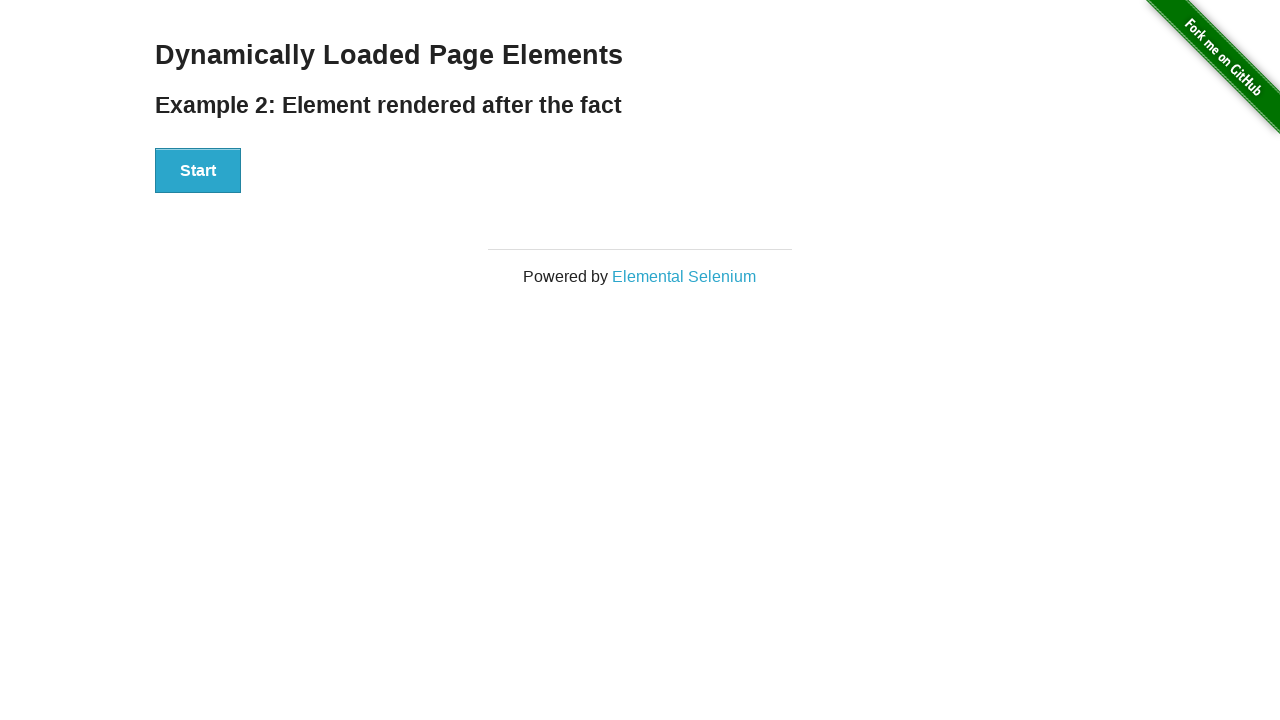

Clicked start button to trigger dynamic loading at (198, 171) on #start > button
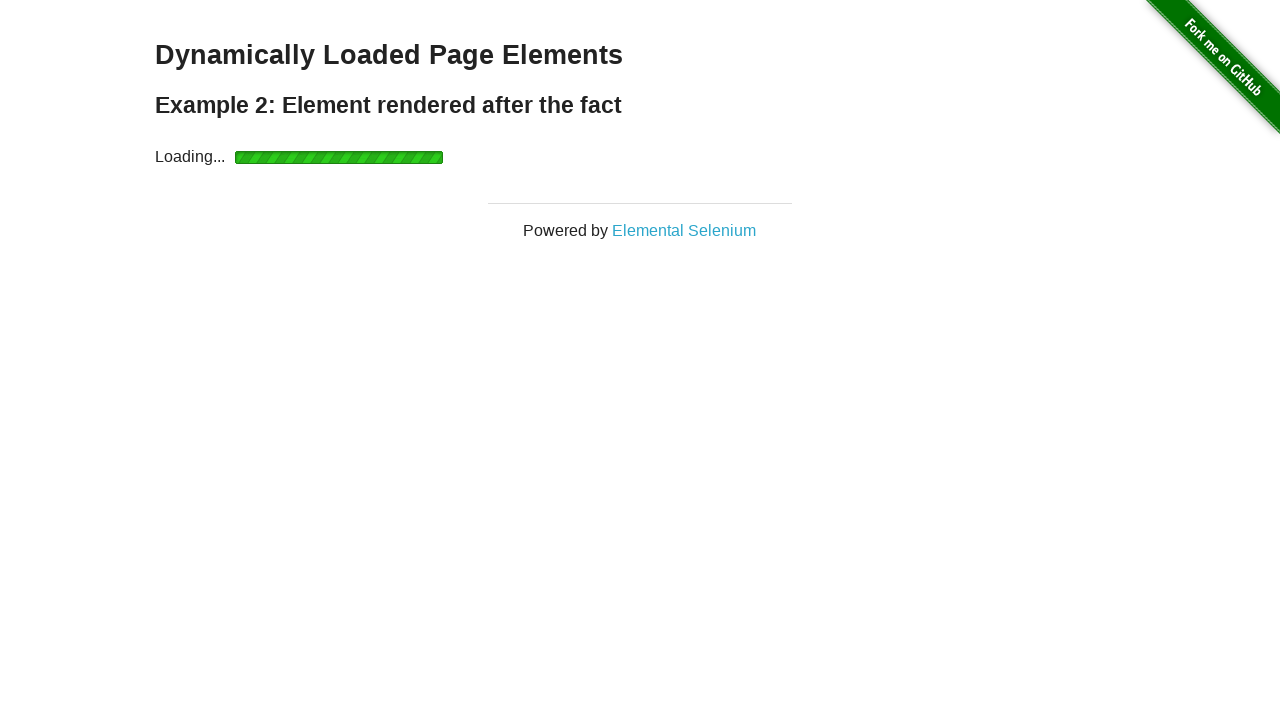

Waited for finish element to become visible after dynamic loading
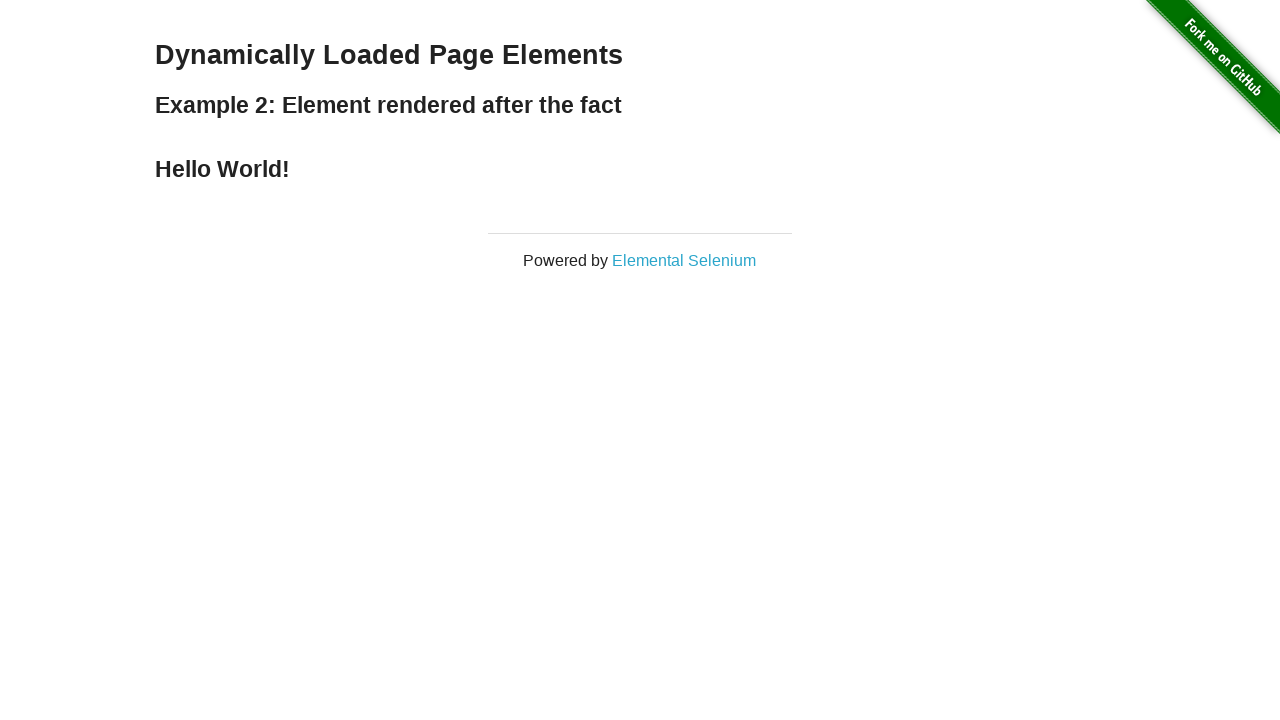

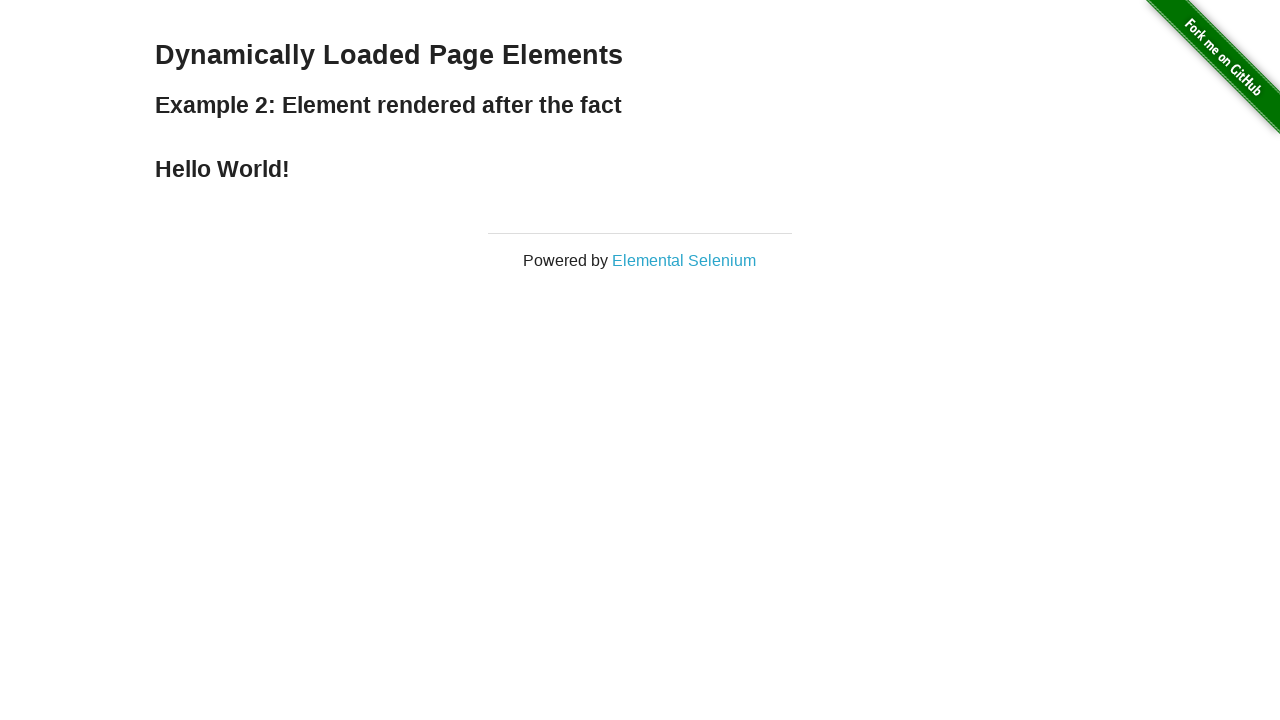